Tests window handling by opening a new window through a link click and switching between parent and child windows

Starting URL: http://the-internet.herokuapp.com/

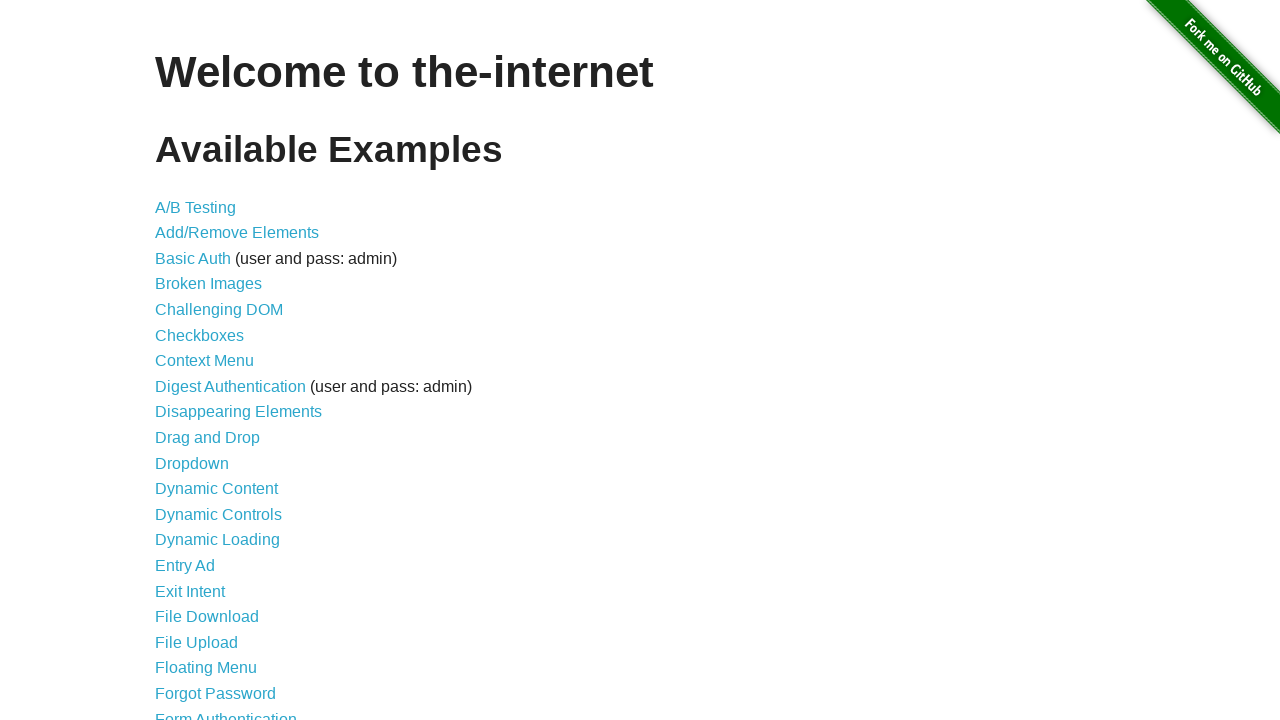

Clicked on Multiple Windows link at (218, 369) on text=Multiple Windows
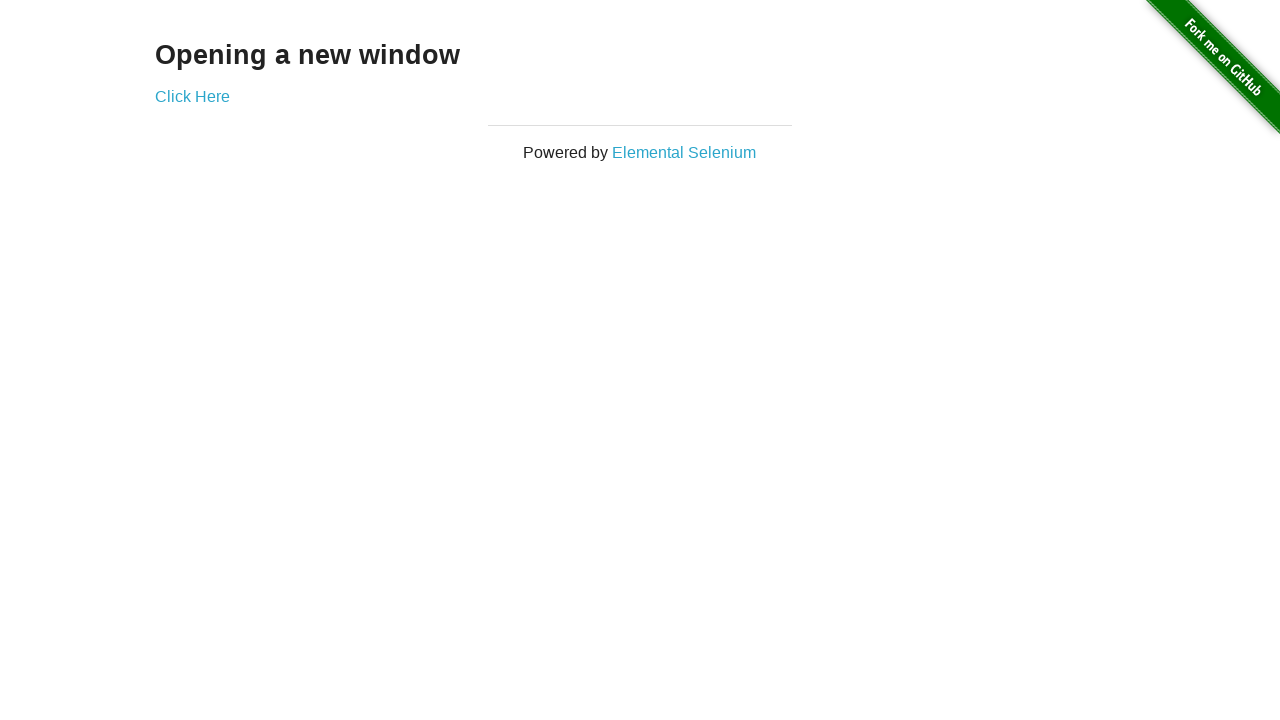

Clicked link to open new window at (192, 96) on a[href*='windows']
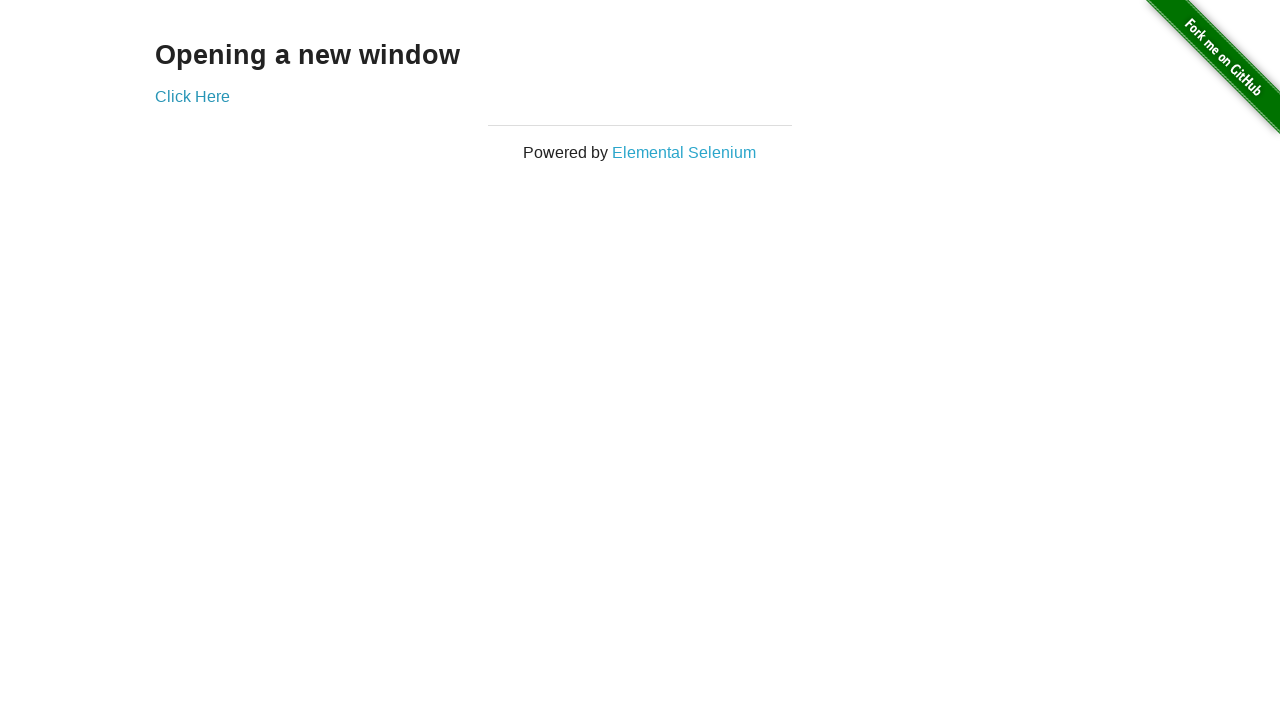

New window popup captured
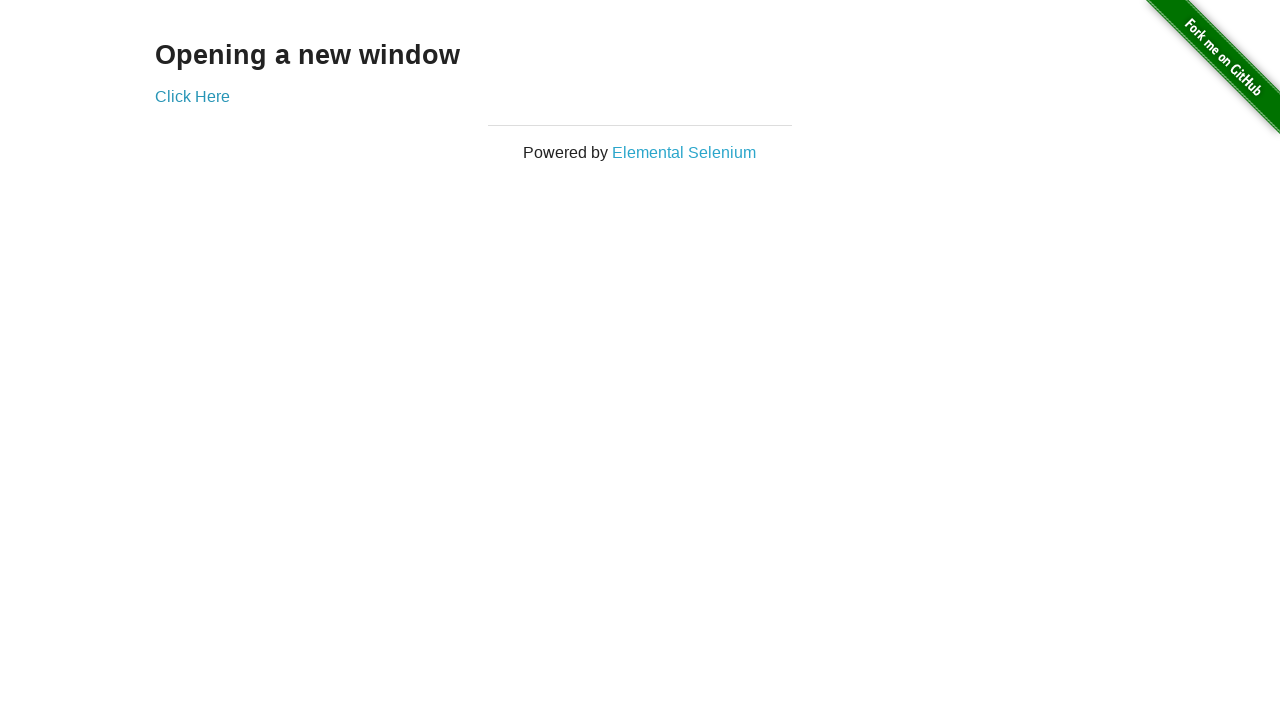

New window finished loading
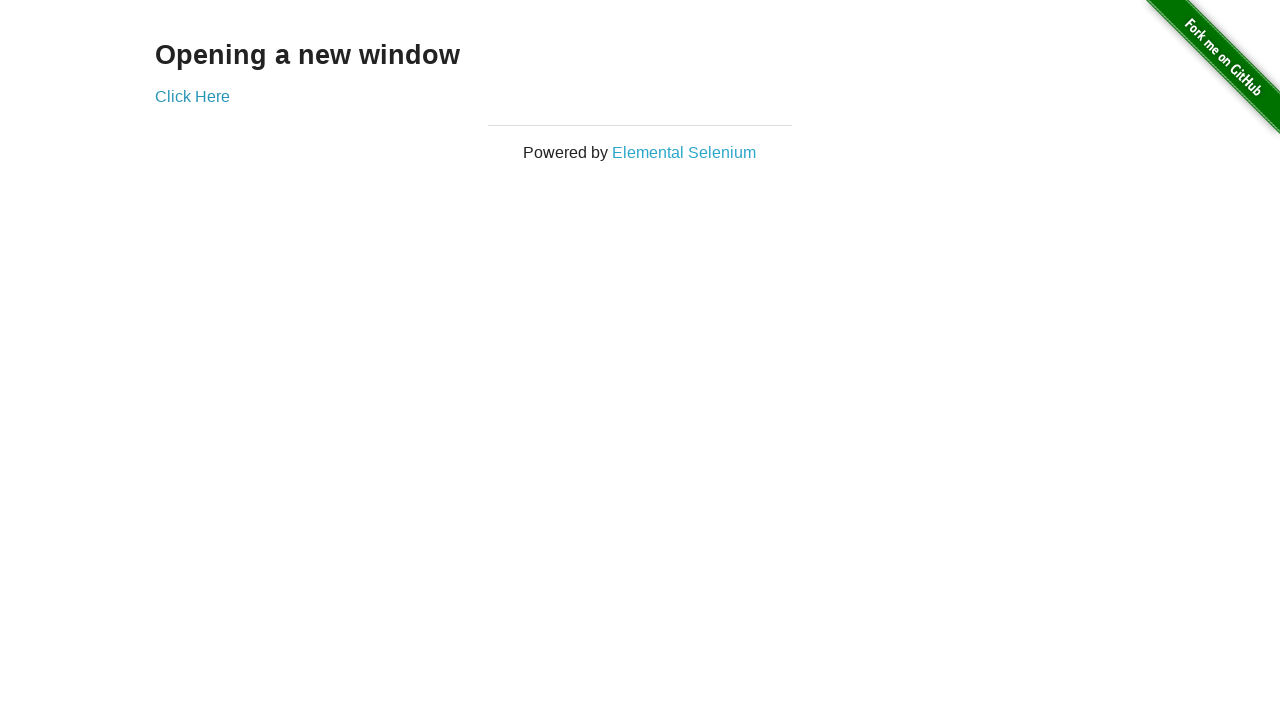

Retrieved child window URL: http://the-internet.herokuapp.com/windows/new
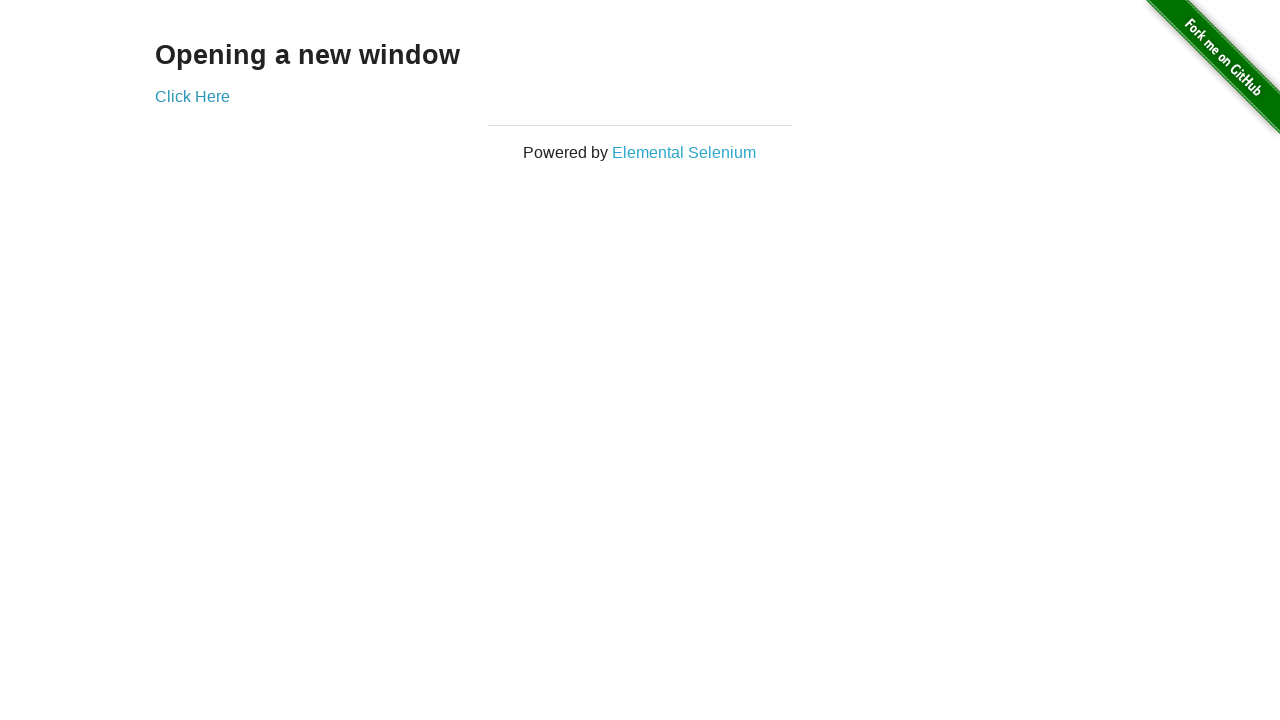

Retrieved child window title: <bound method Page.title of <Page url='http://the-internet.herokuapp.com/windows/new'>>
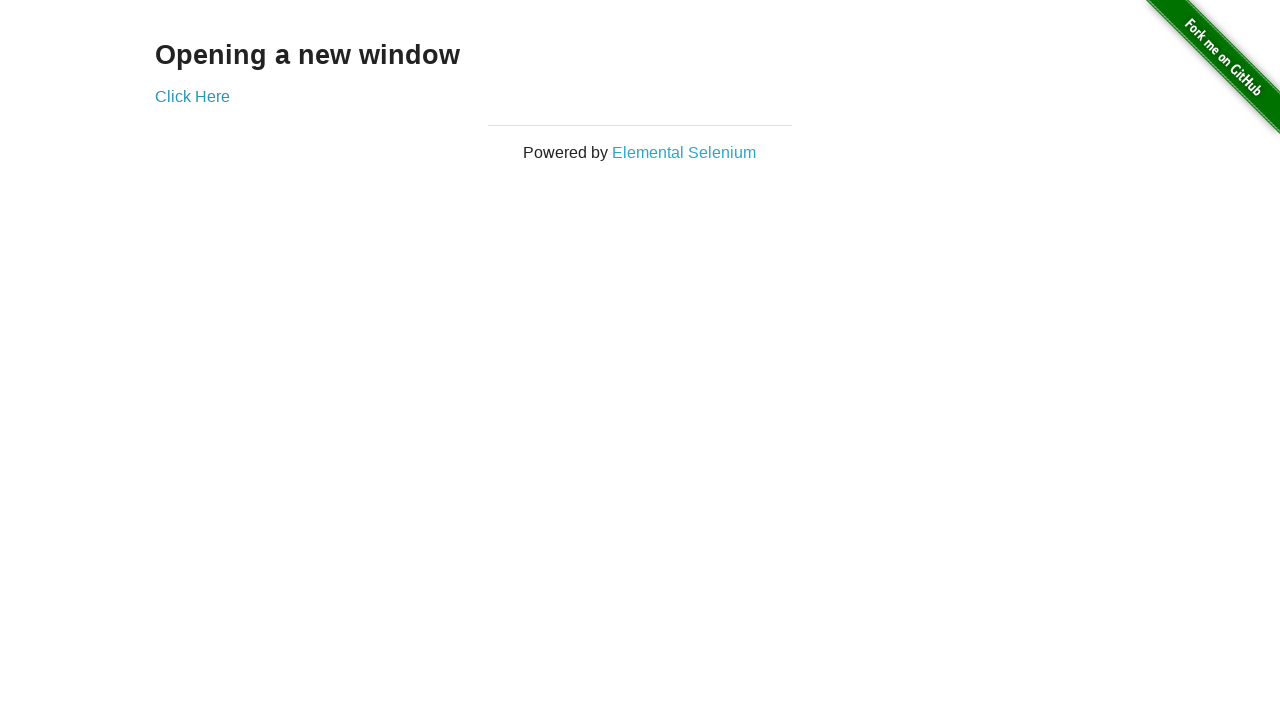

Retrieved parent window URL: http://the-internet.herokuapp.com/windows
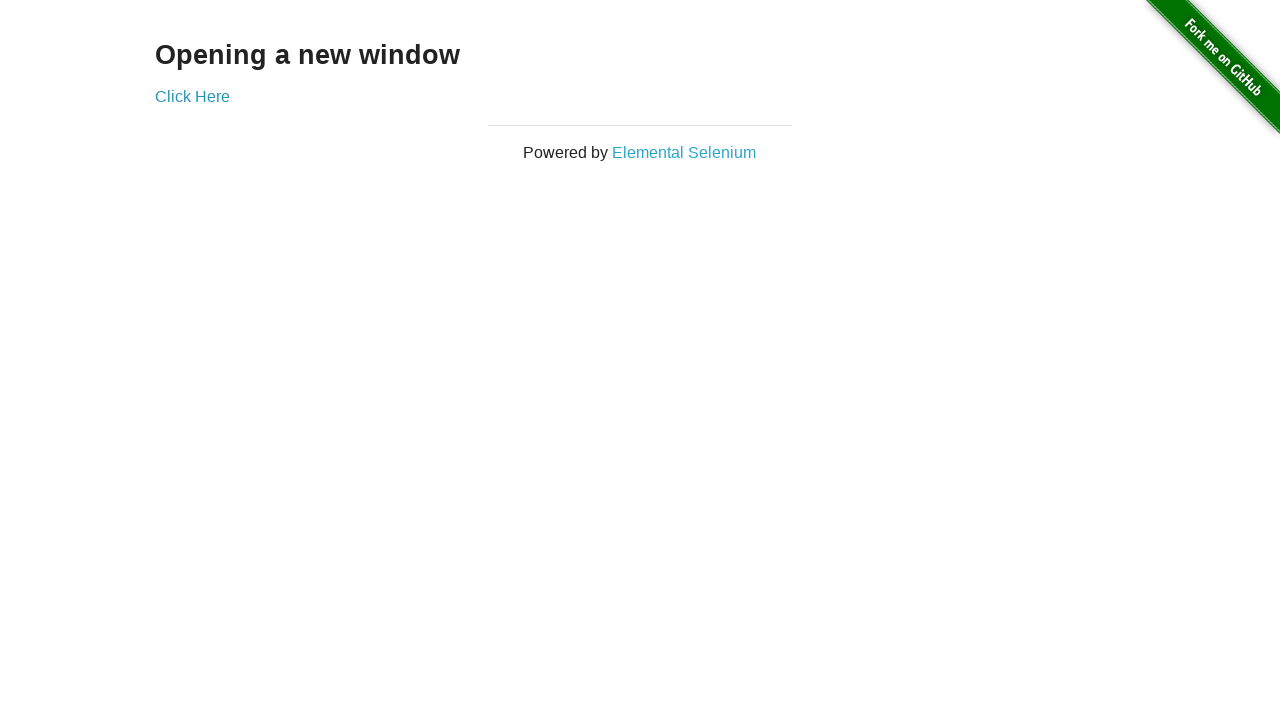

Retrieved parent window title: <bound method Page.title of <Page url='http://the-internet.herokuapp.com/windows'>>
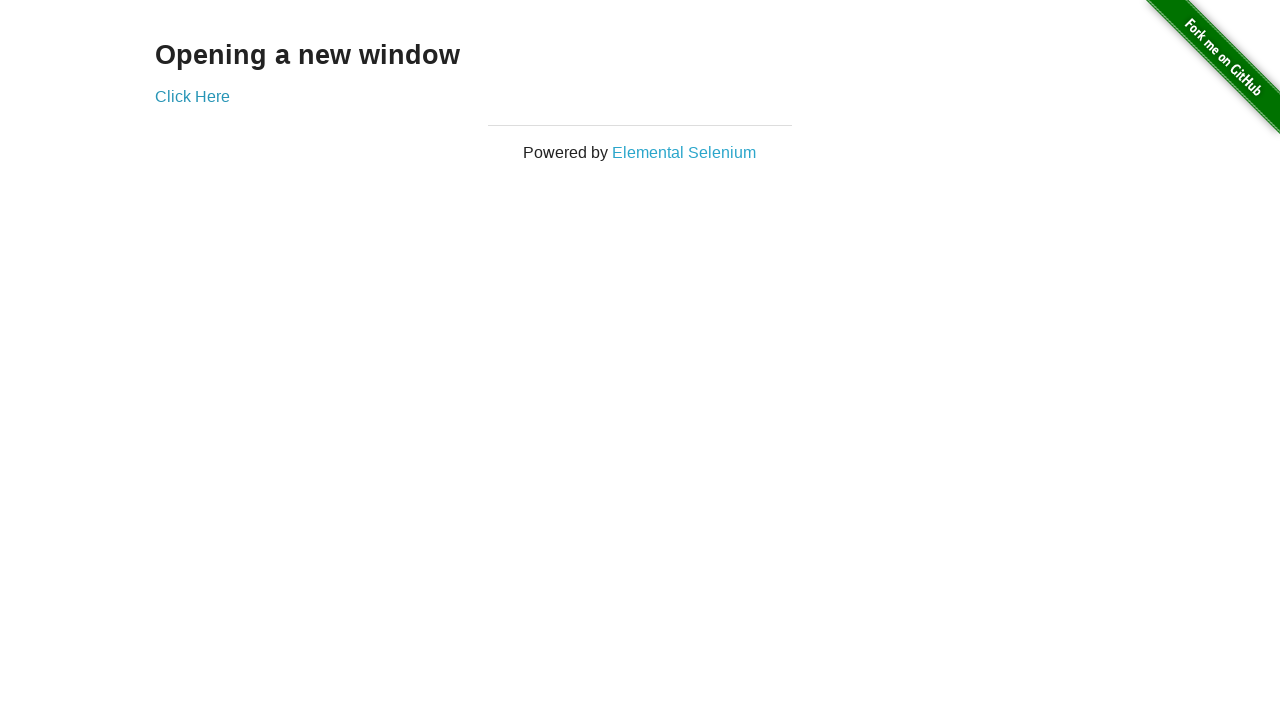

Retrieved parent window text: Opening a new window
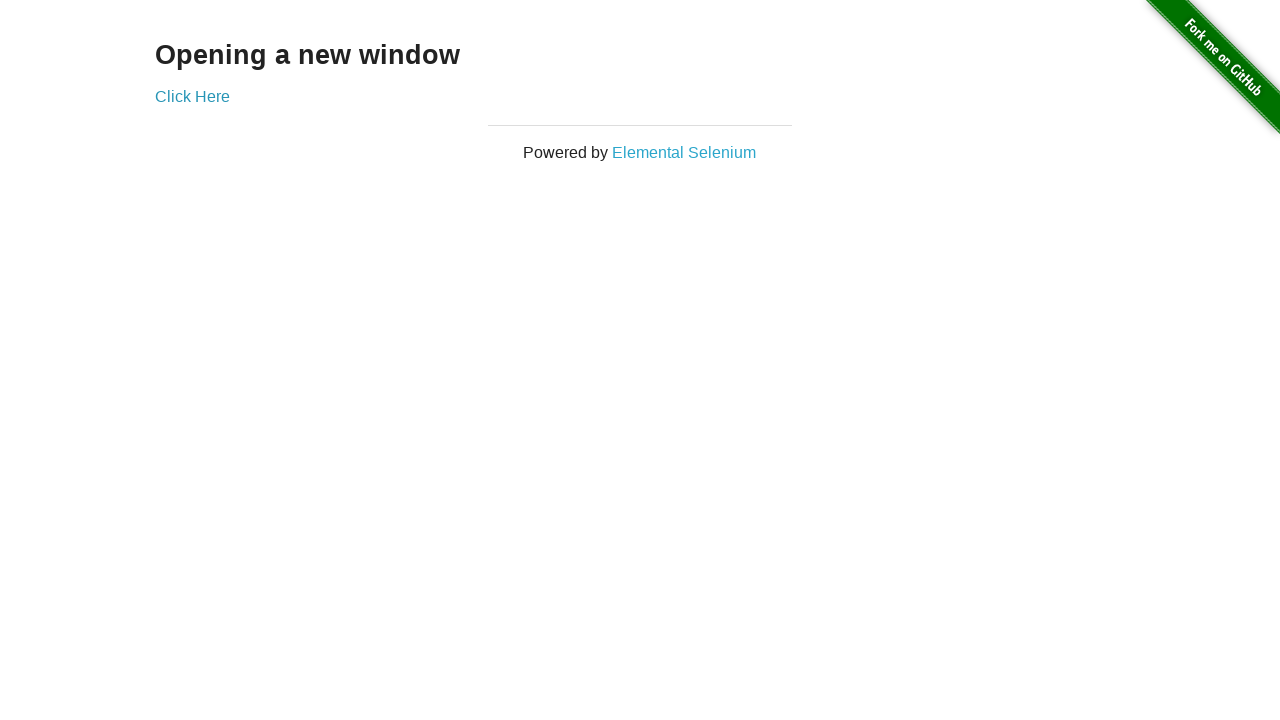

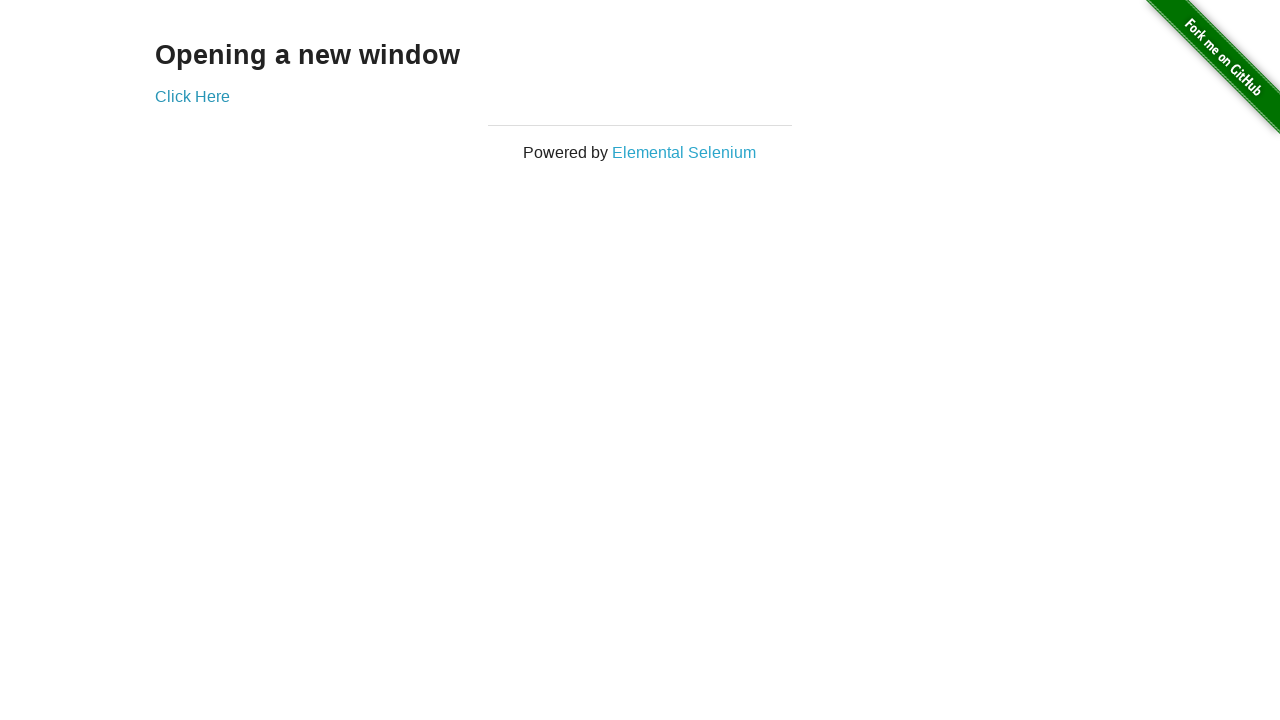